Tests navigation by clicking the "Get started" link and verifying the Installation page loads with expected content

Starting URL: https://playwright.dev/

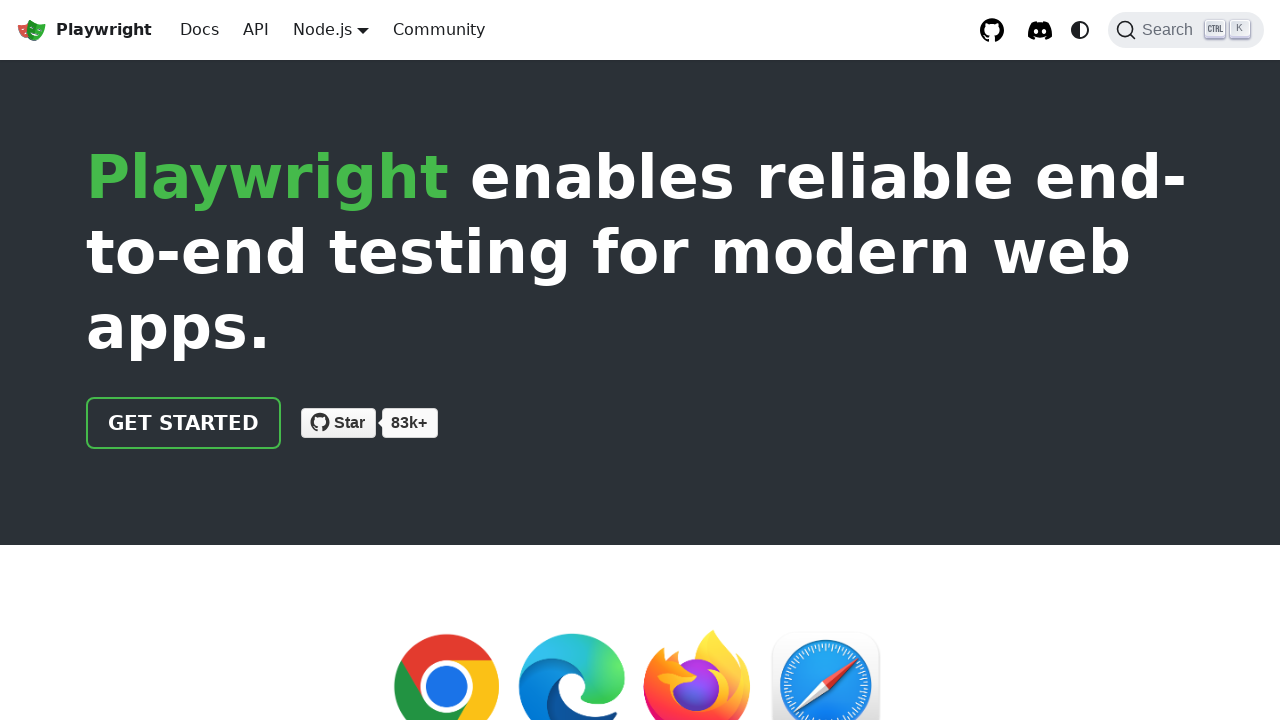

Clicked the 'Get started' link at (184, 423) on internal:role=link[name="Get started"i]
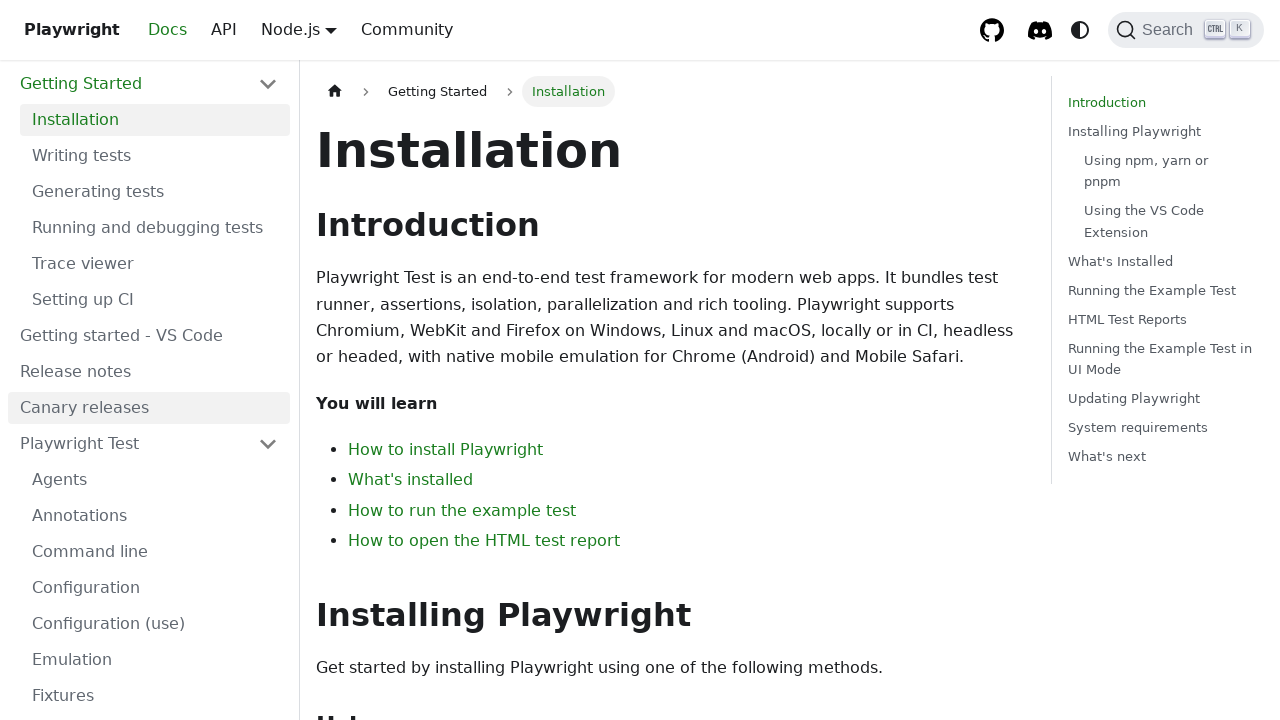

Page fully loaded
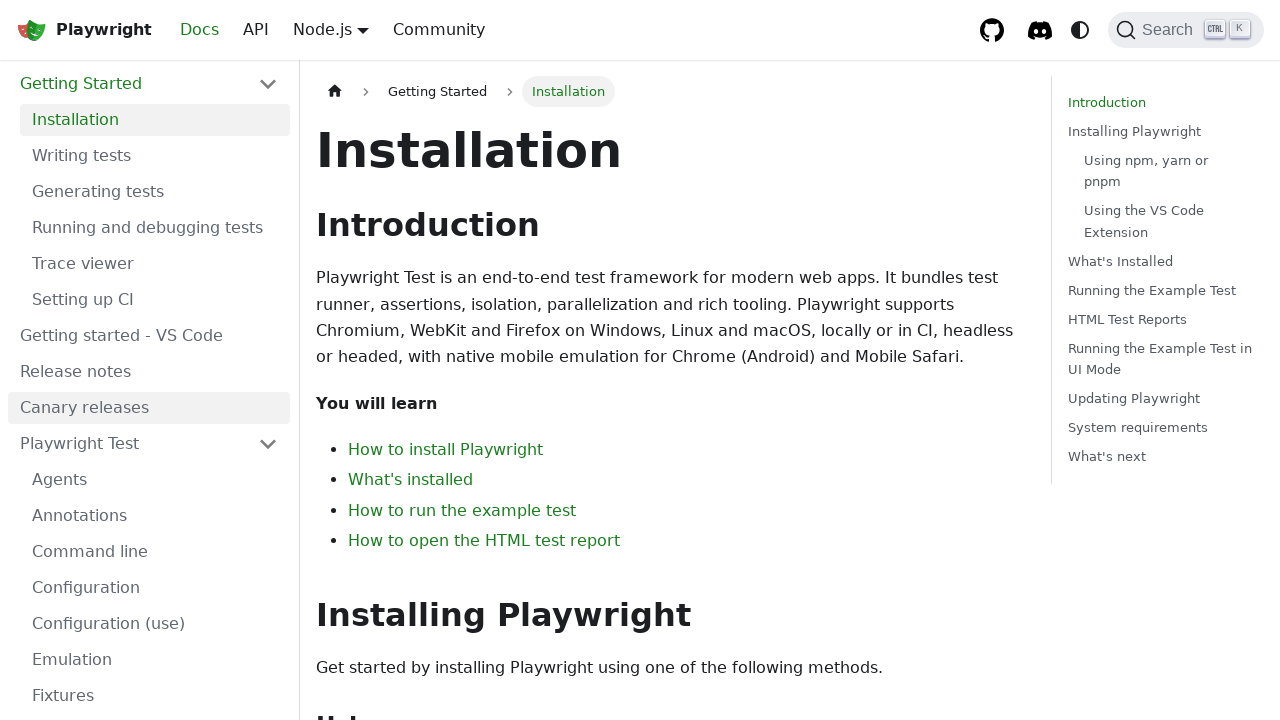

Installation heading is visible
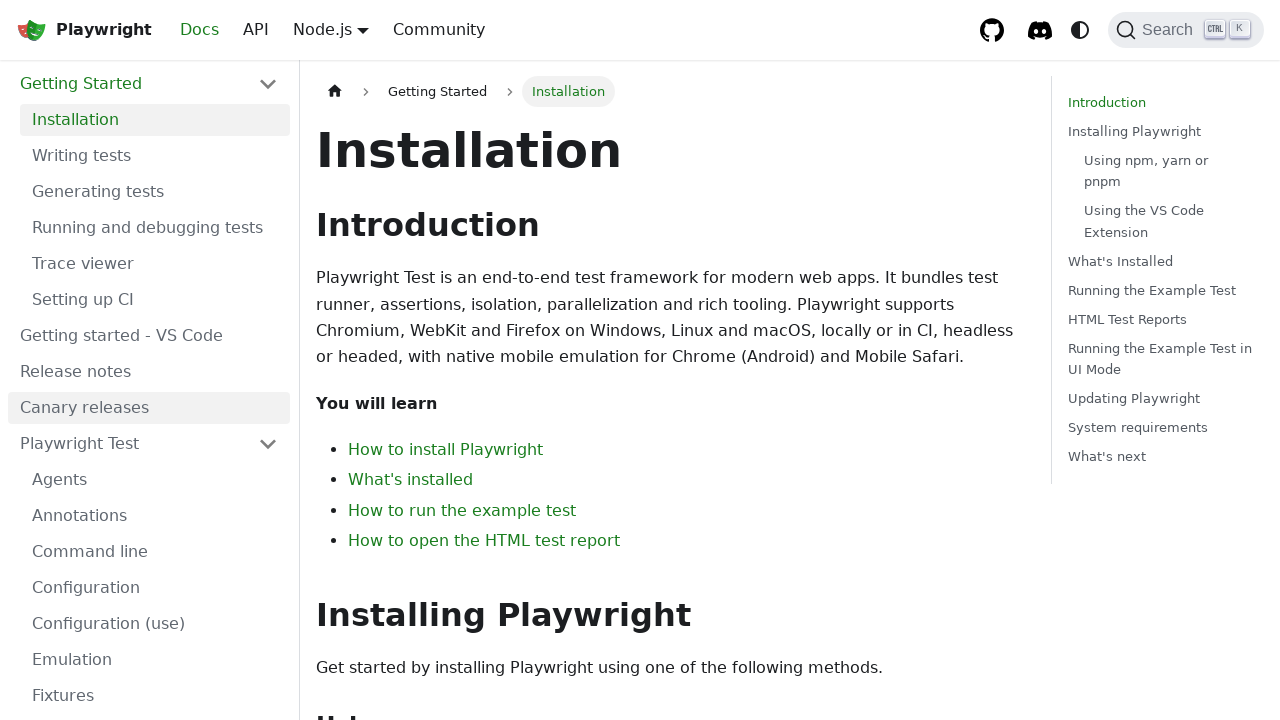

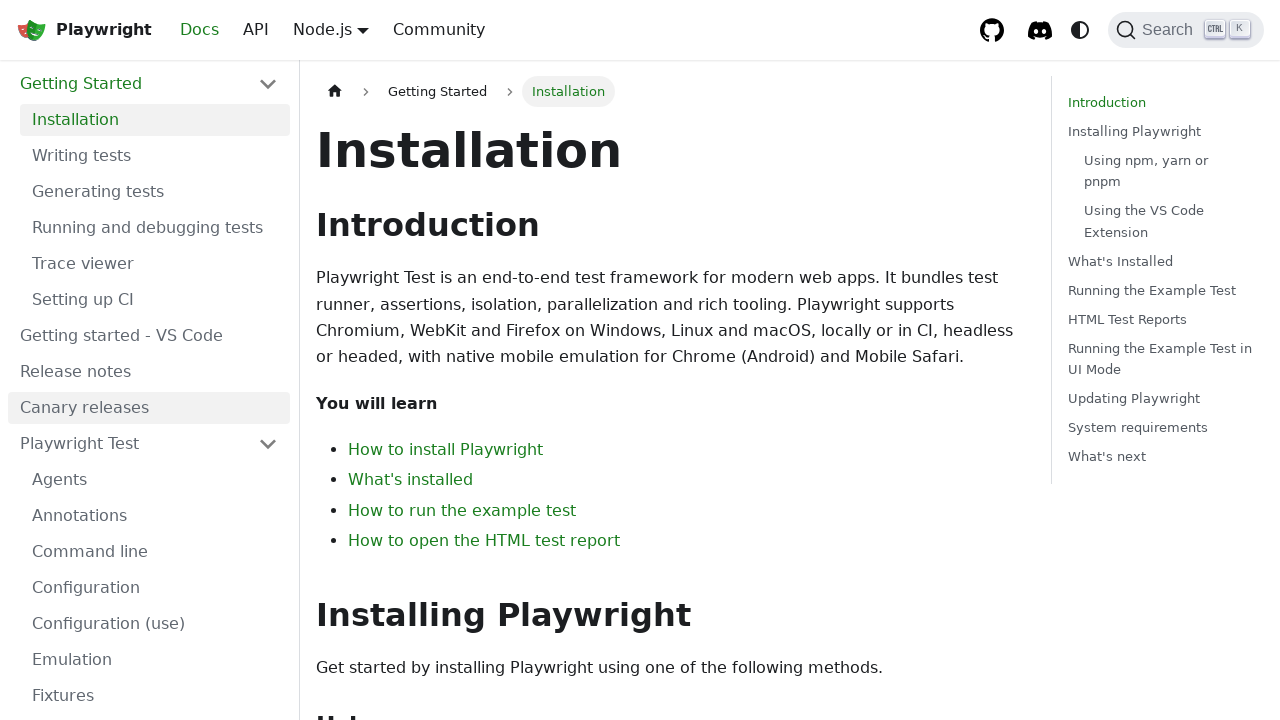